Navigates to USS Missouri details by clicking on United States flag and then selecting USS Missouri from the list

Starting URL: http://was.tamgc.net/

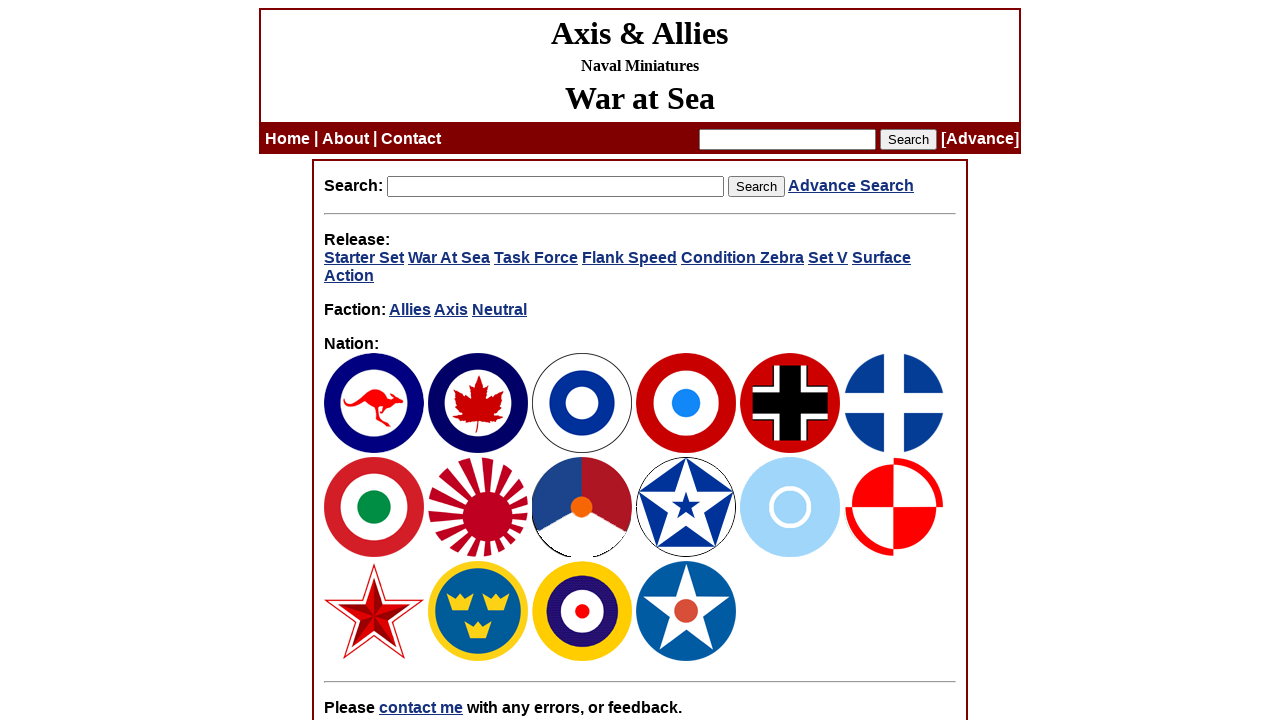

Clicked on United States flag to display ship list at (686, 611) on internal:attr=[alt="United States"i]
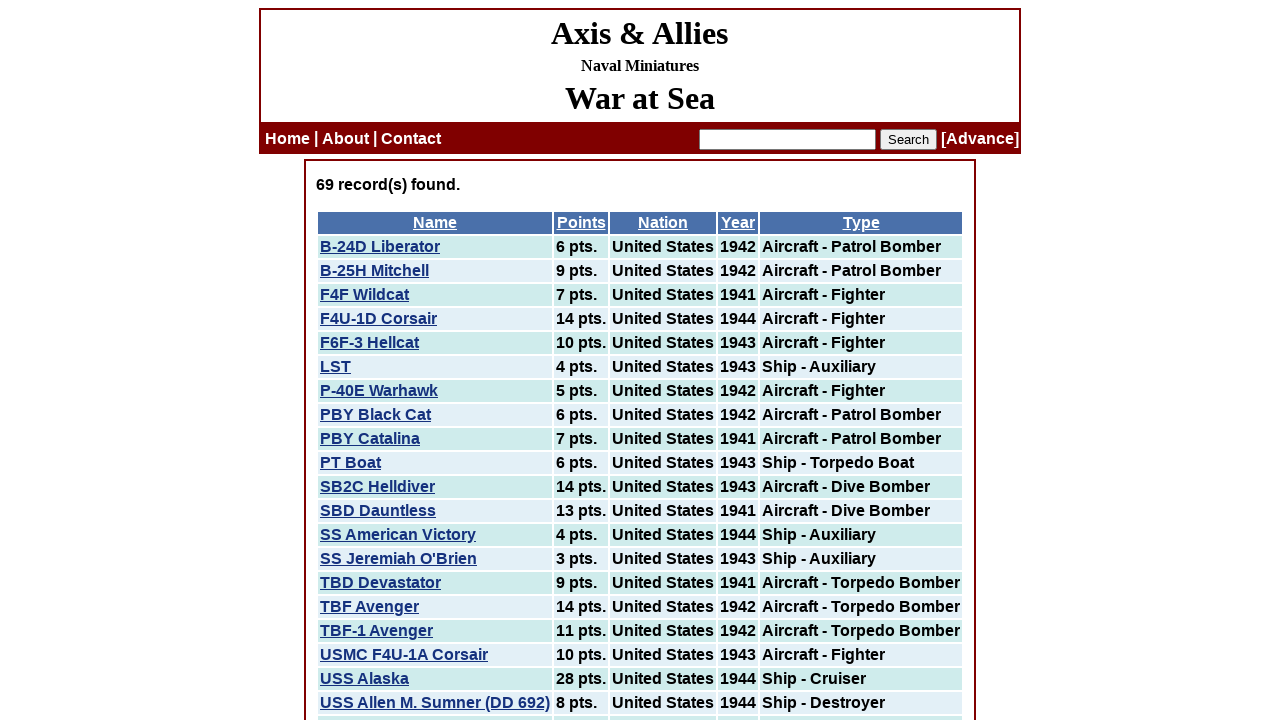

Clicked on USS Missouri from the ship list at (402, 360) on internal:text="USS Missouri"i
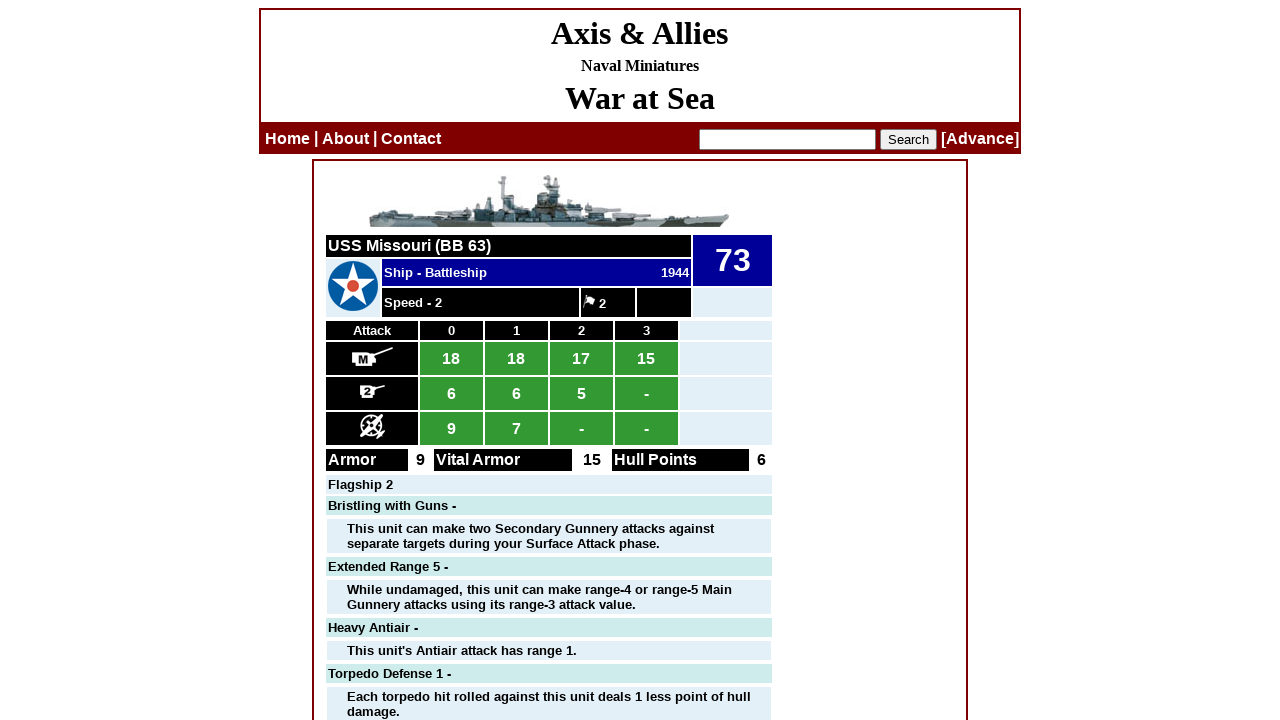

Verified USS Missouri details page loaded with Task Force information
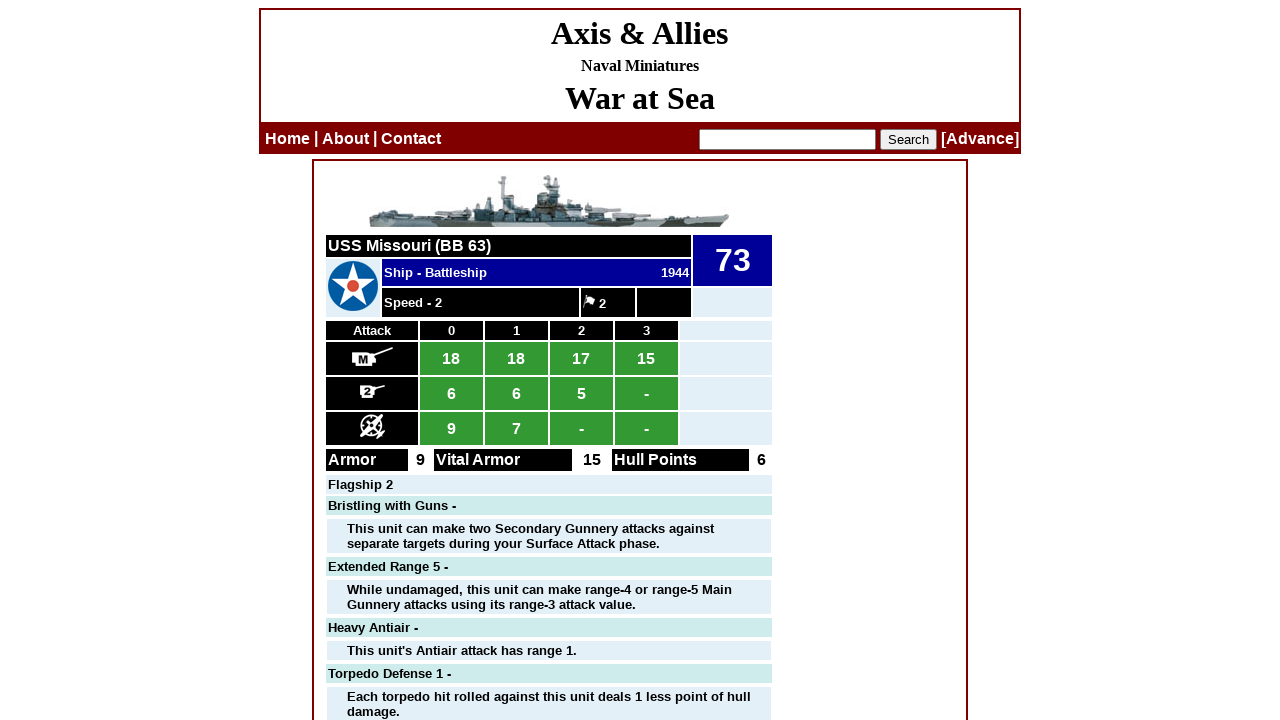

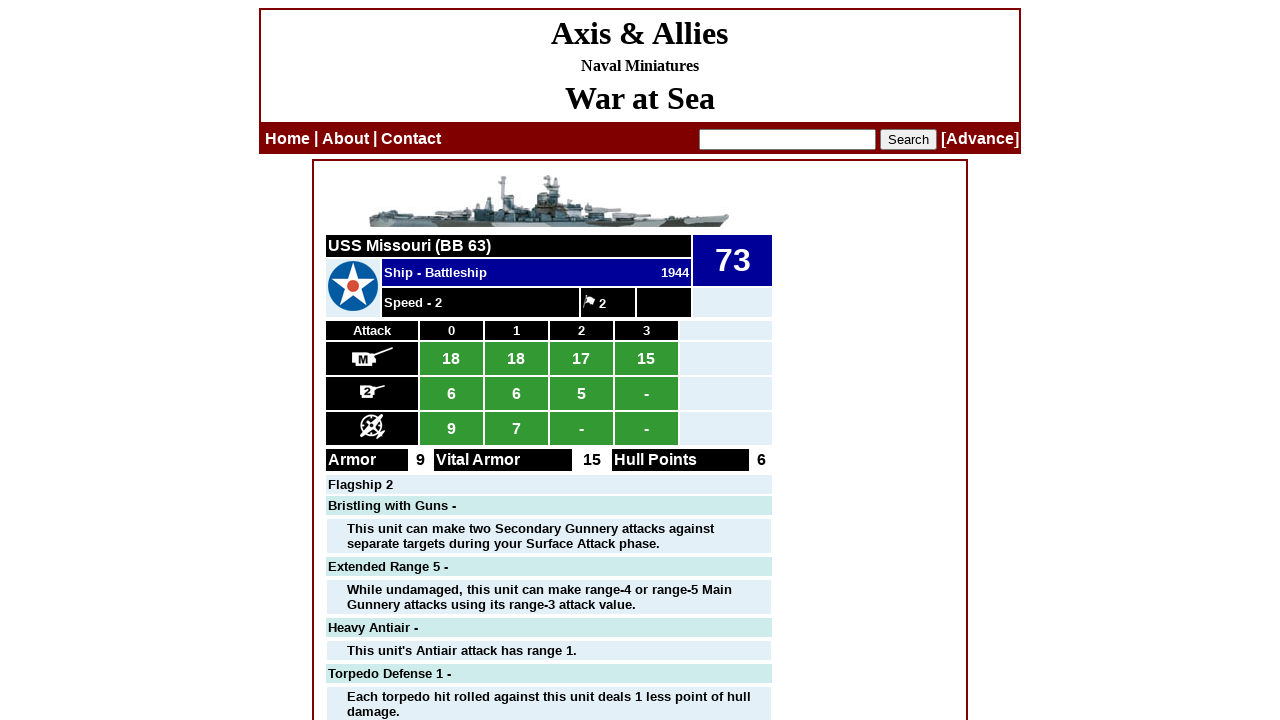